Tests filtering to display only active (incomplete) items

Starting URL: https://demo.playwright.dev/todomvc

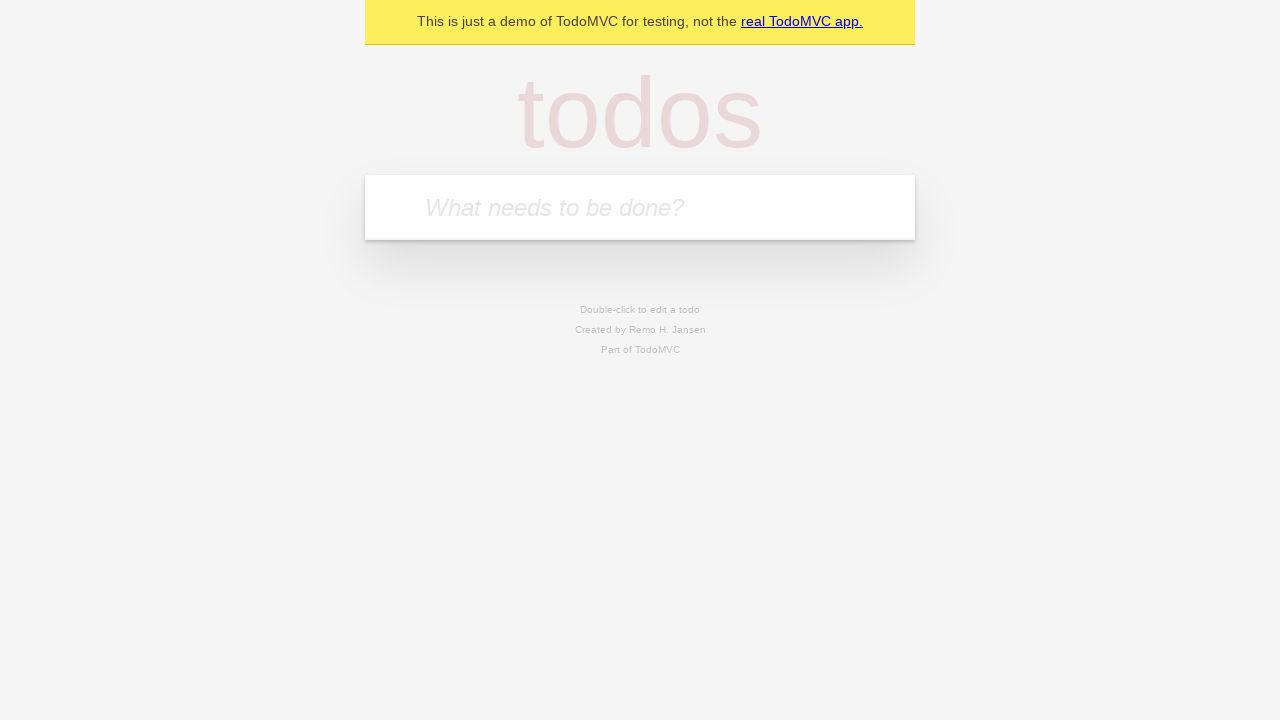

Filled todo input with 'buy some cheese' on internal:attr=[placeholder="What needs to be done?"i]
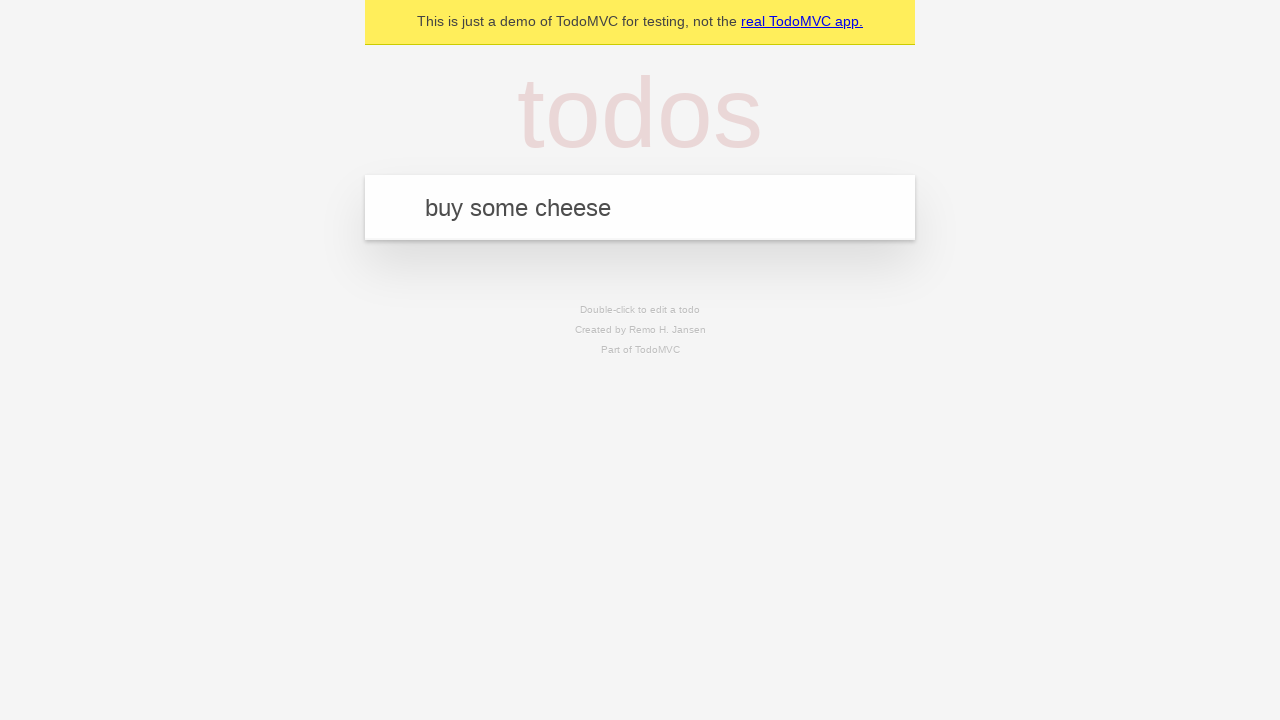

Pressed Enter to add first todo on internal:attr=[placeholder="What needs to be done?"i]
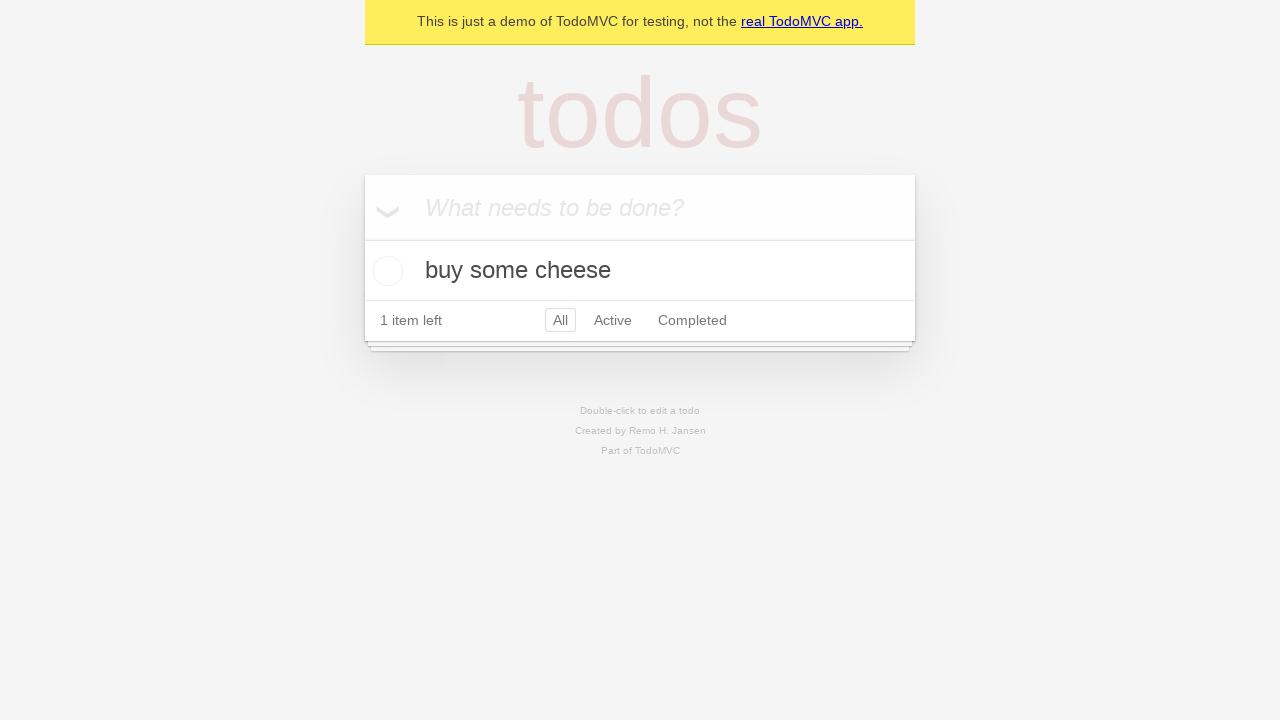

Filled todo input with 'feed the cat' on internal:attr=[placeholder="What needs to be done?"i]
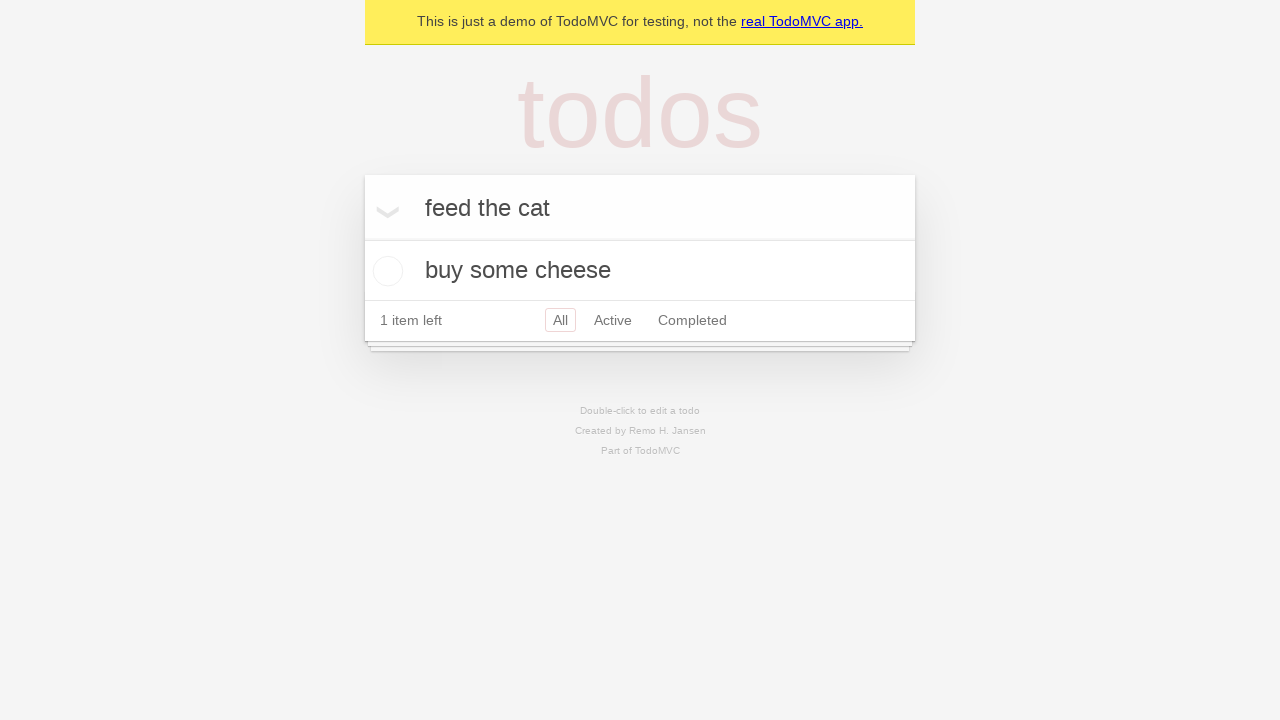

Pressed Enter to add second todo on internal:attr=[placeholder="What needs to be done?"i]
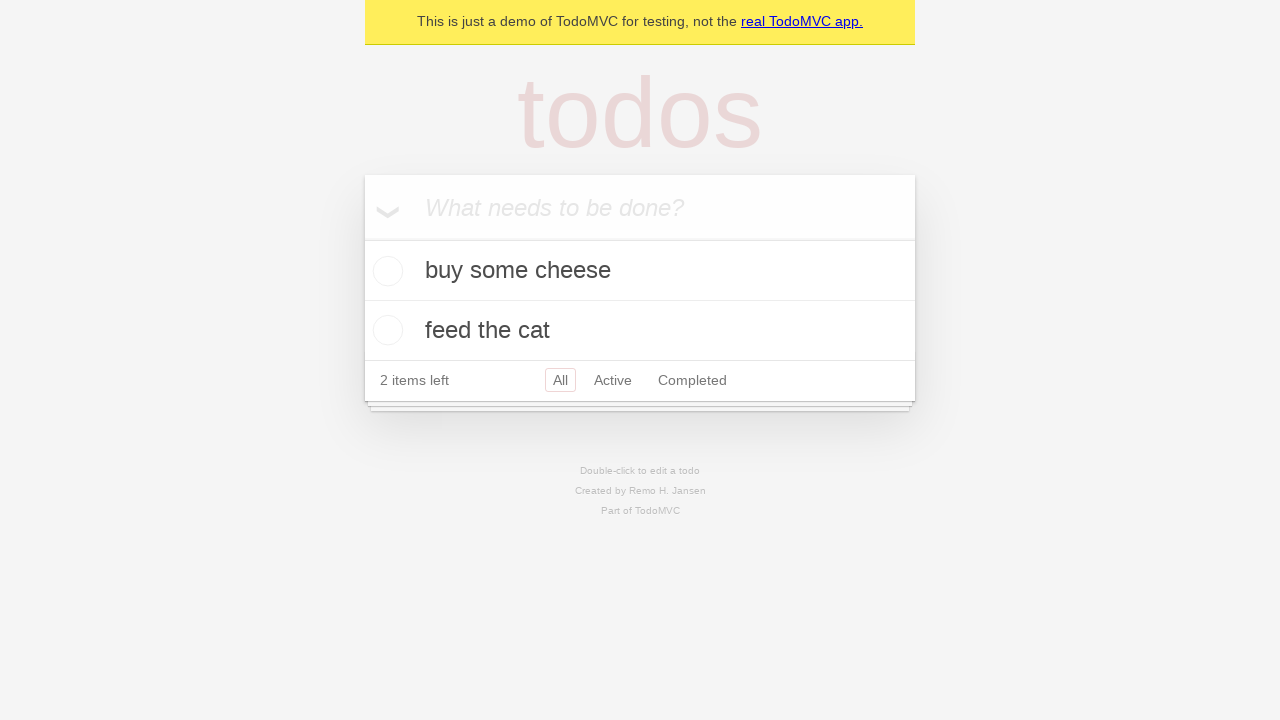

Filled todo input with 'book a doctors appointment' on internal:attr=[placeholder="What needs to be done?"i]
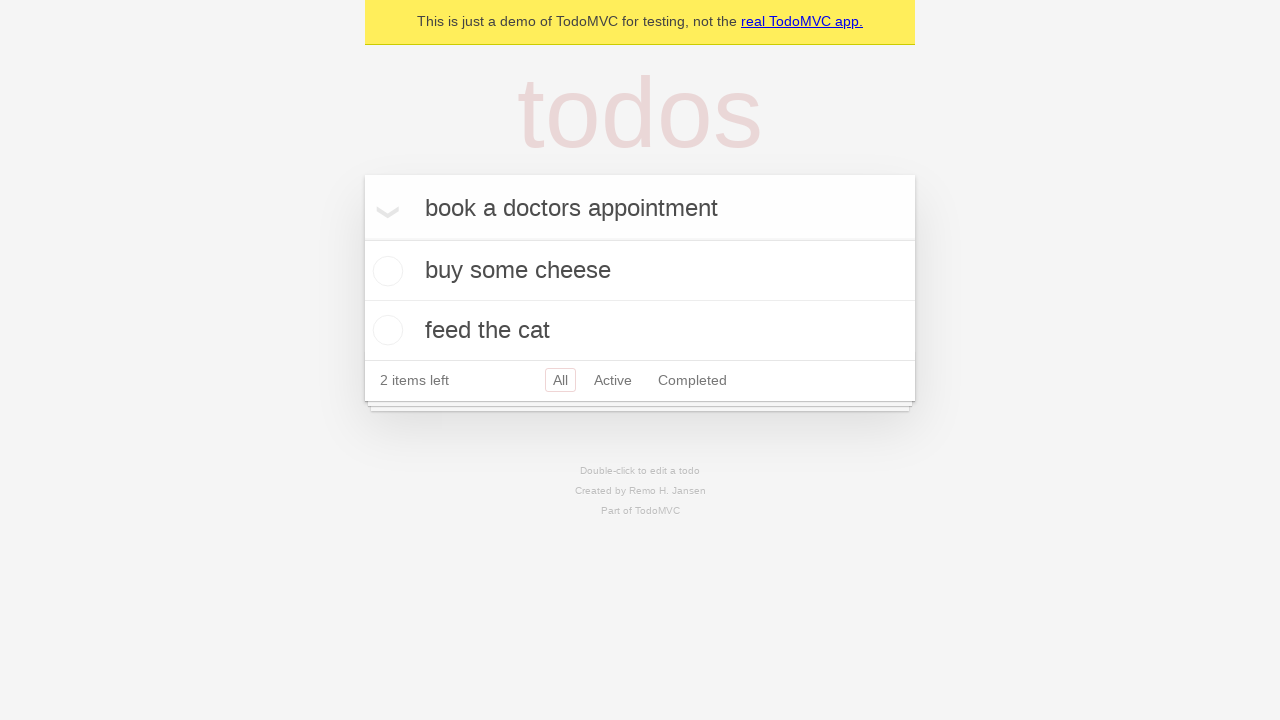

Pressed Enter to add third todo on internal:attr=[placeholder="What needs to be done?"i]
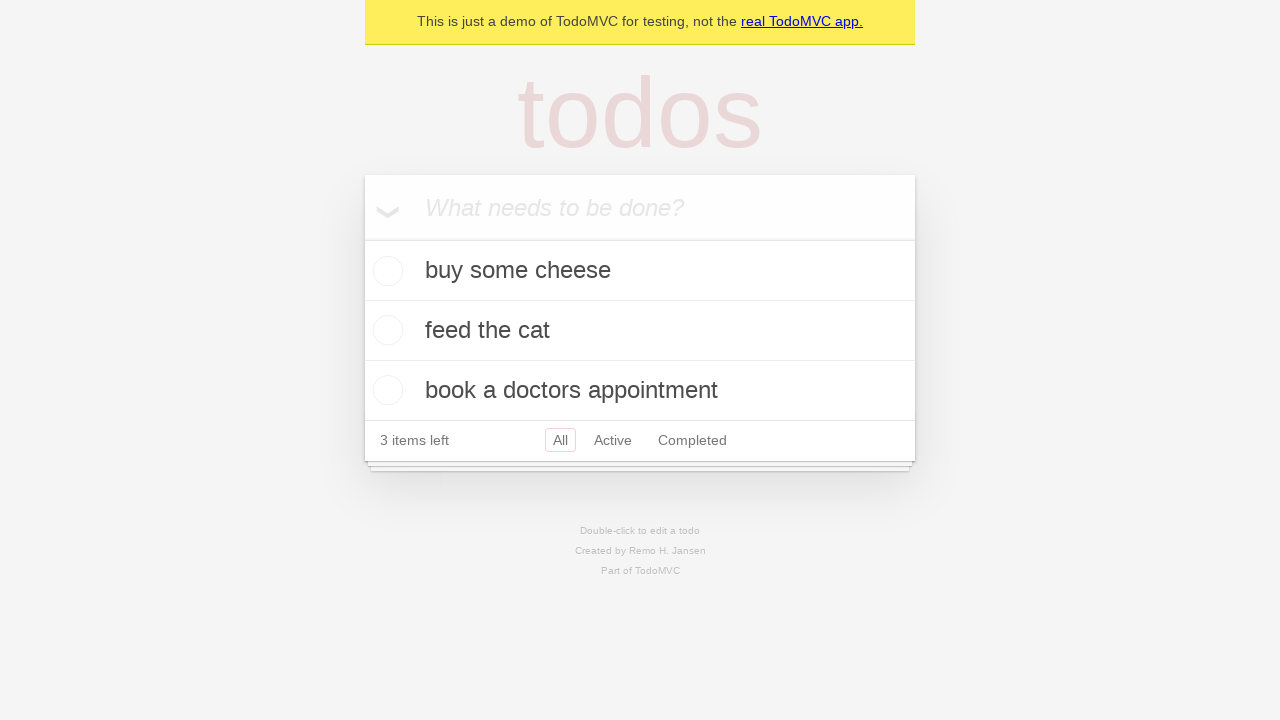

Checked the second todo to mark it as complete at (385, 330) on internal:testid=[data-testid="todo-item"s] >> nth=1 >> internal:role=checkbox
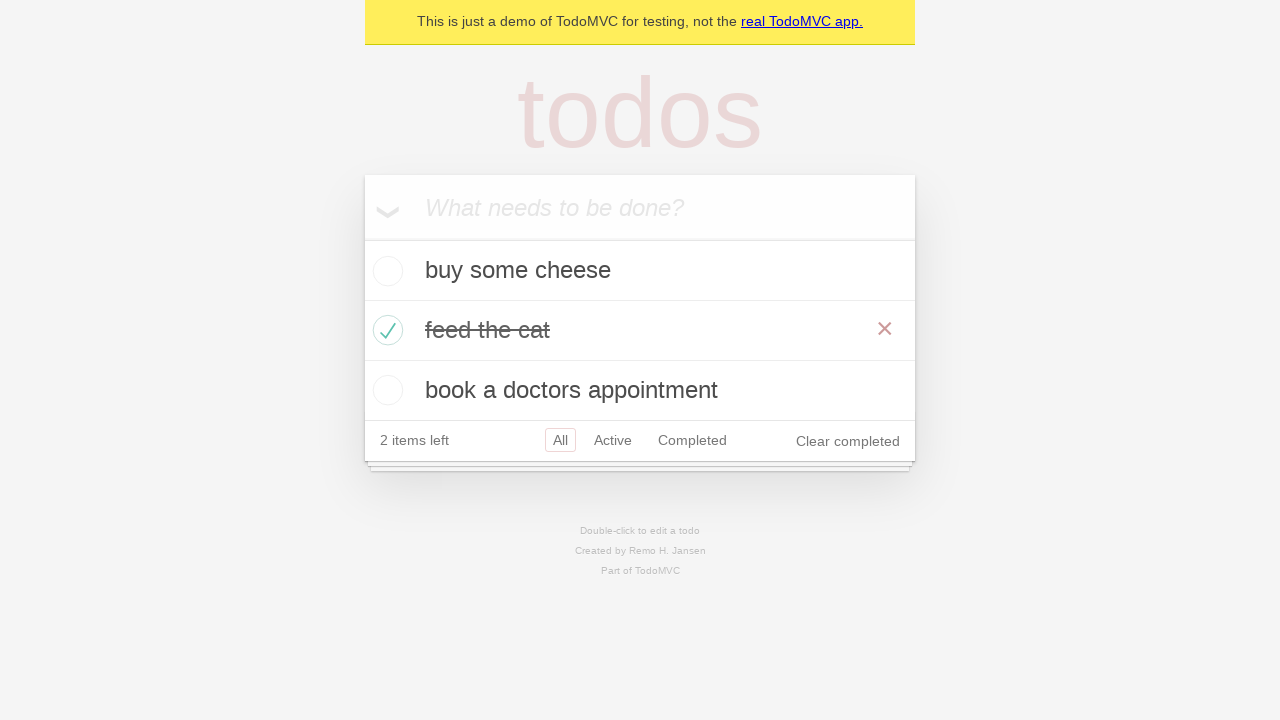

Clicked Active filter to display only incomplete items at (613, 440) on internal:role=link[name="Active"i]
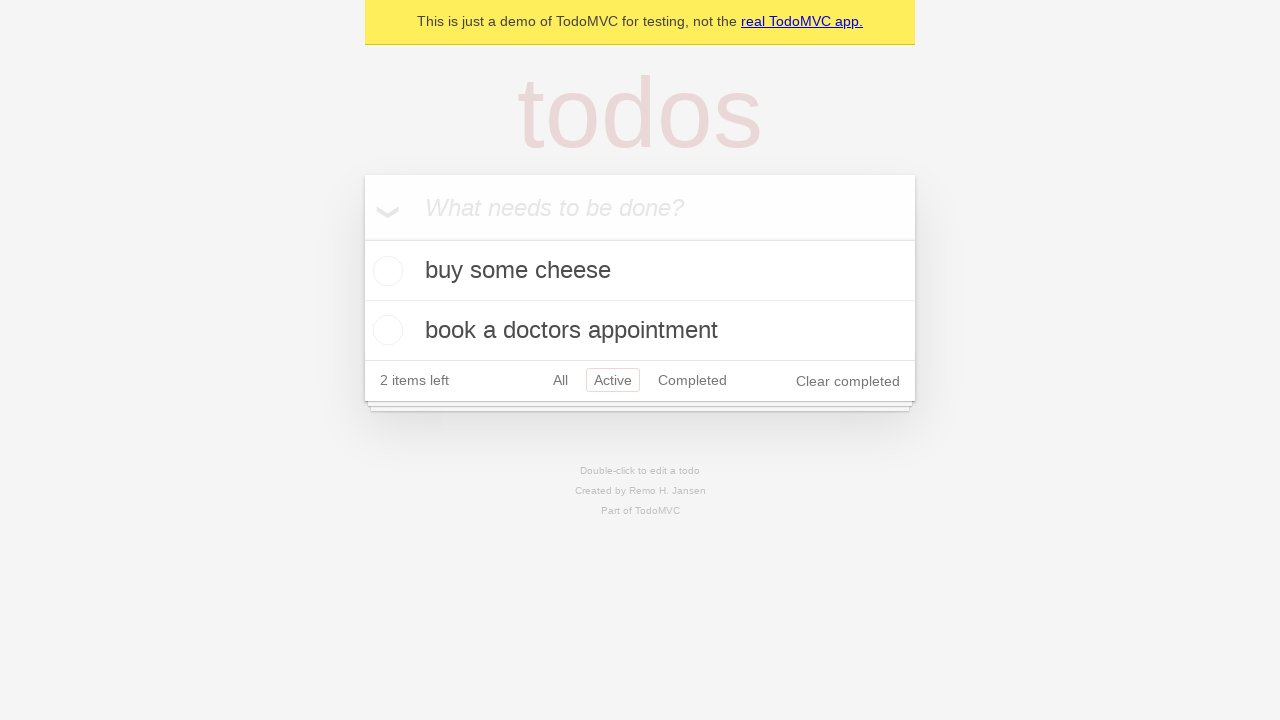

Verified filtered todo items are displayed
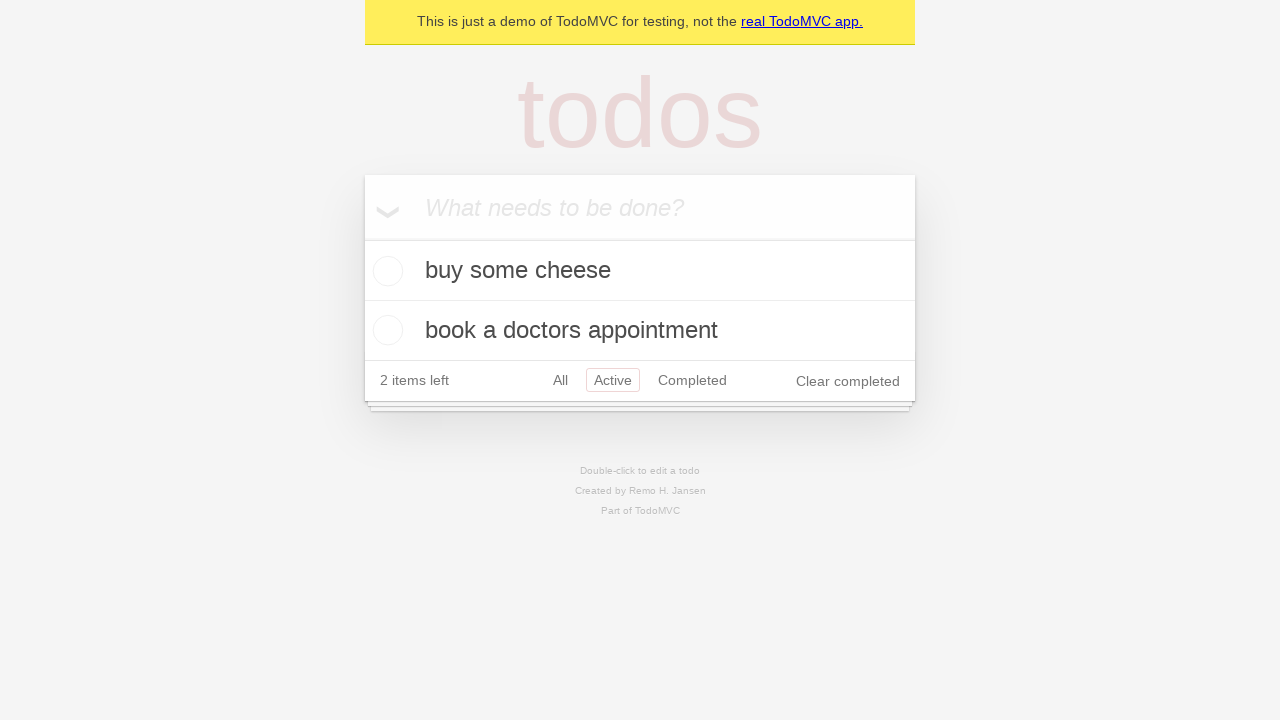

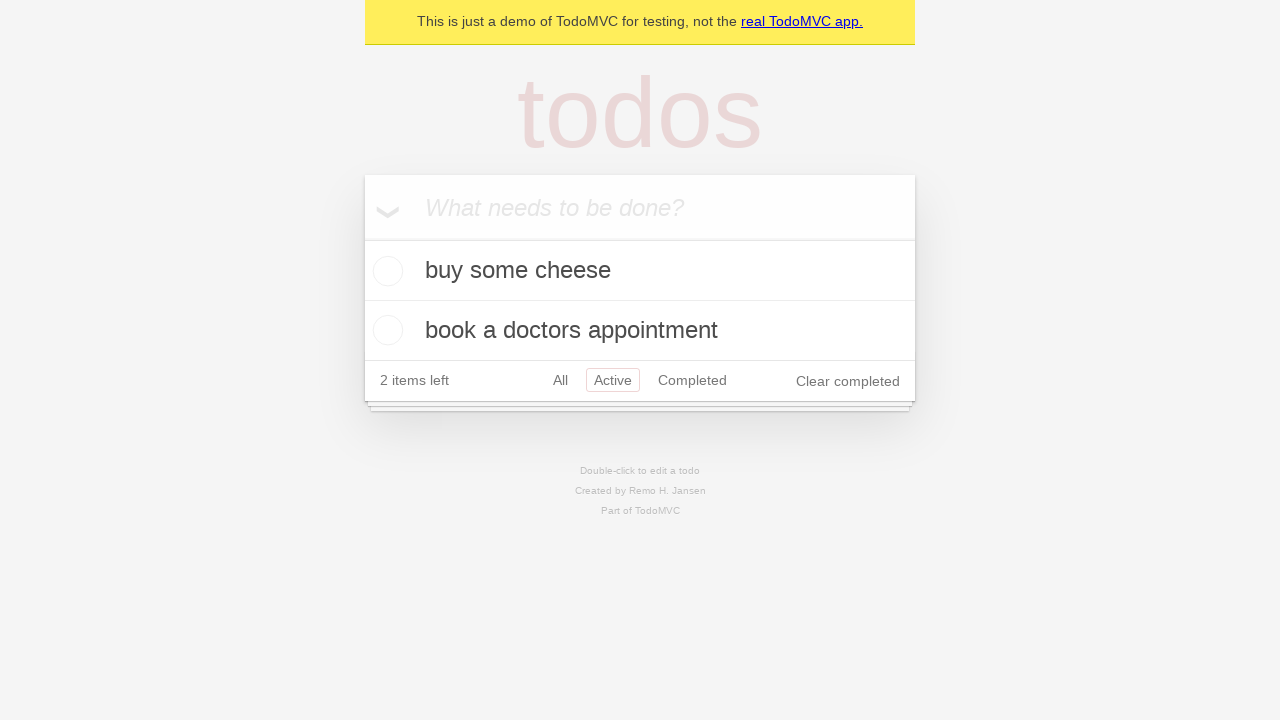